Tests dynamic web table interaction by navigating to W3Schools HTML Tables page and verifying specific table data (Island Trading, Helen Bennett, UK) exists in the customers table

Starting URL: https://www.w3schools.com/html/default.asp

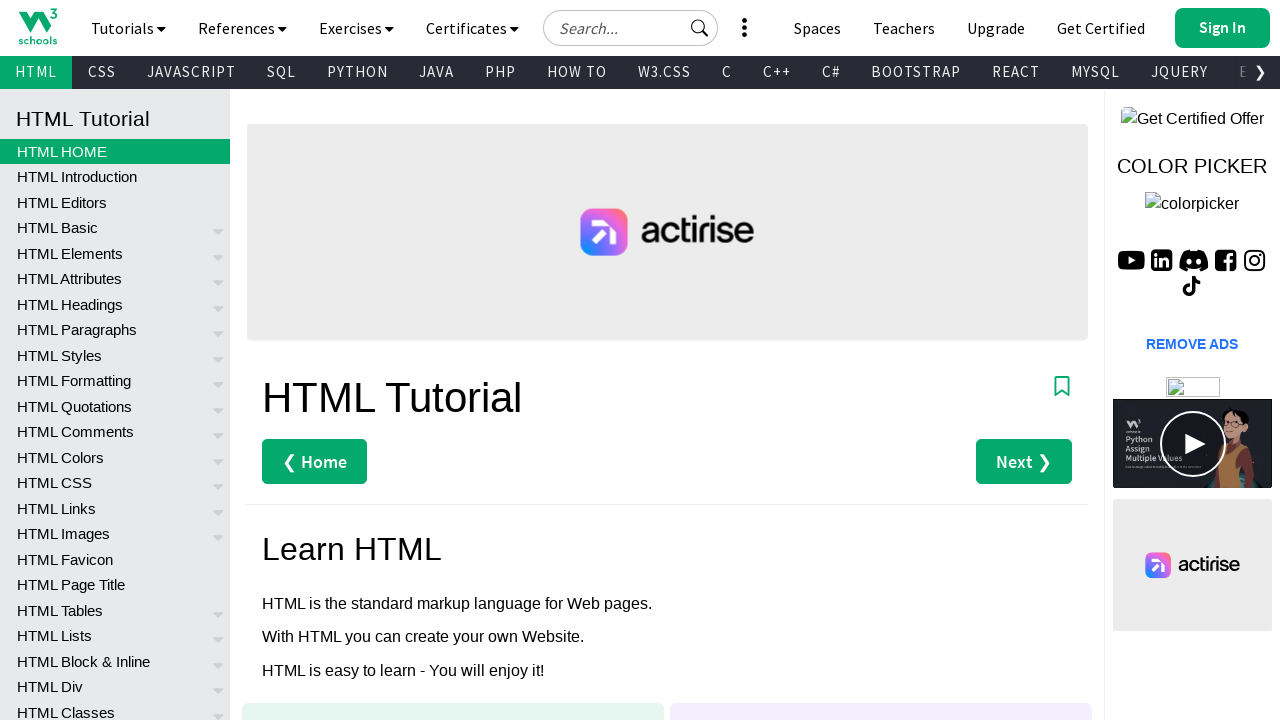

Clicked on HTML Tables link at (115, 610) on text=HTML Tables
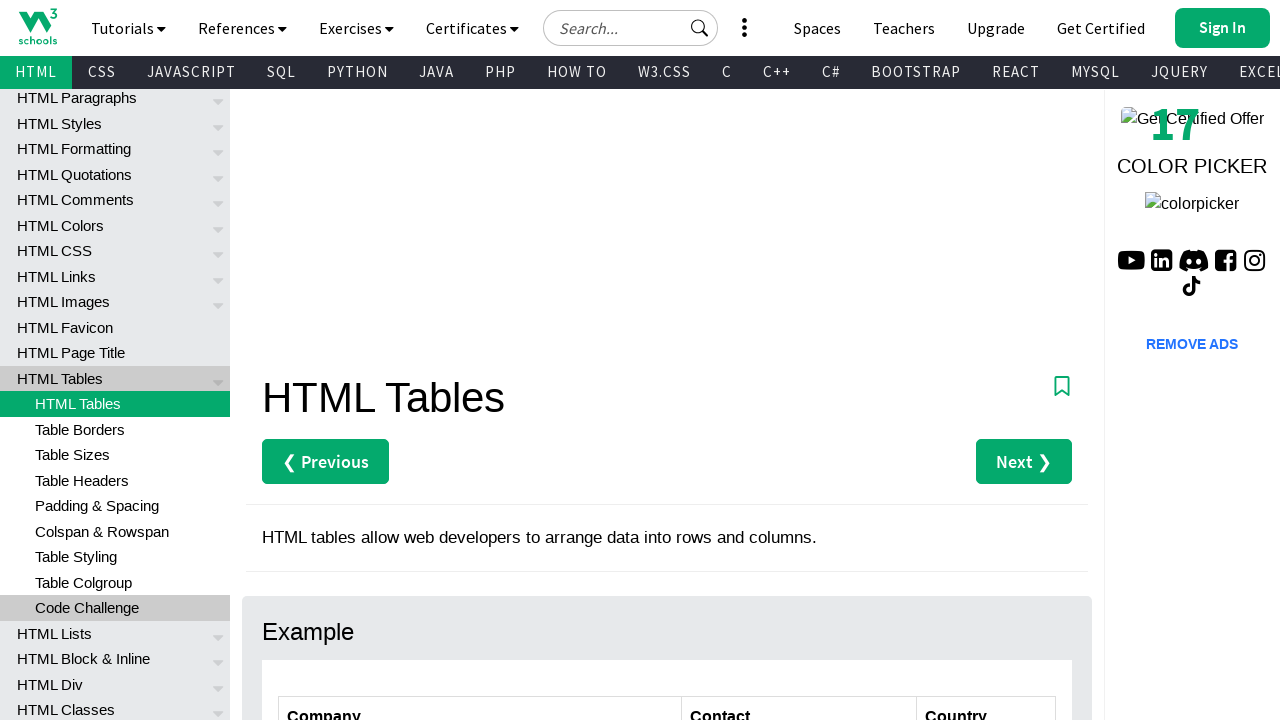

Customers table loaded
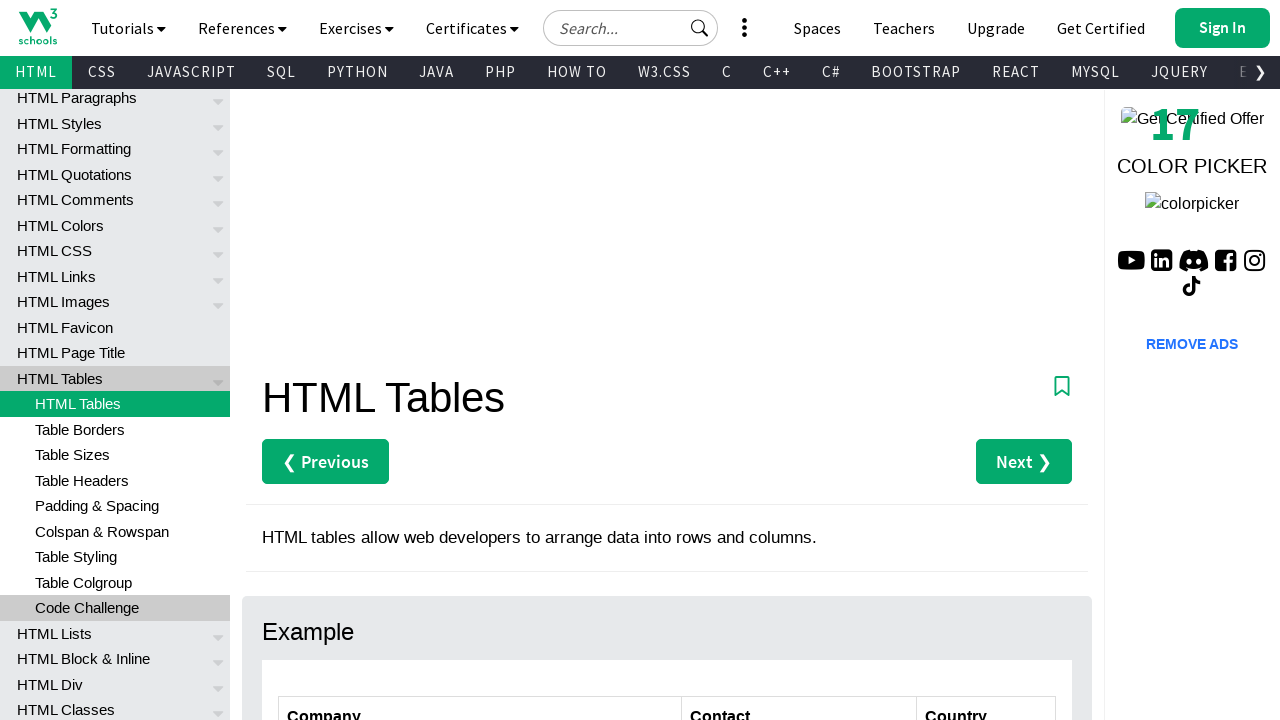

Retrieved all table rows, found 7 rows
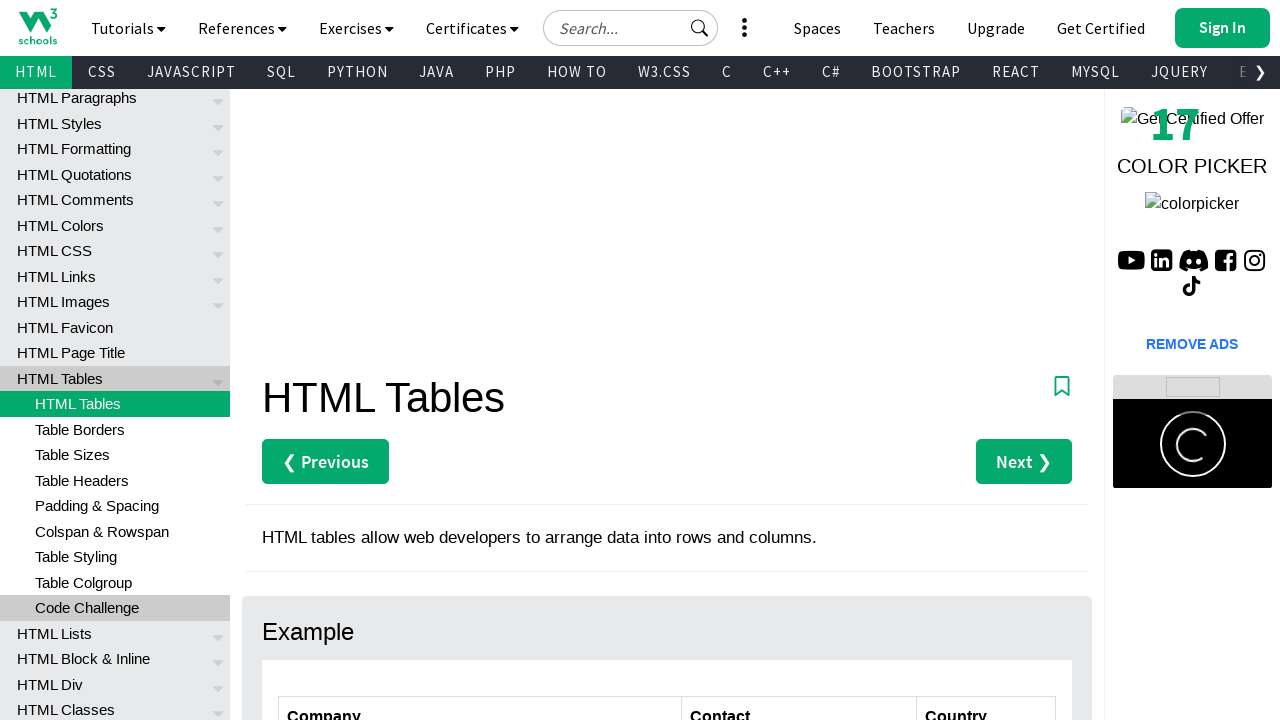

Retrieved company name 'Alfreds Futterkiste' from row 1
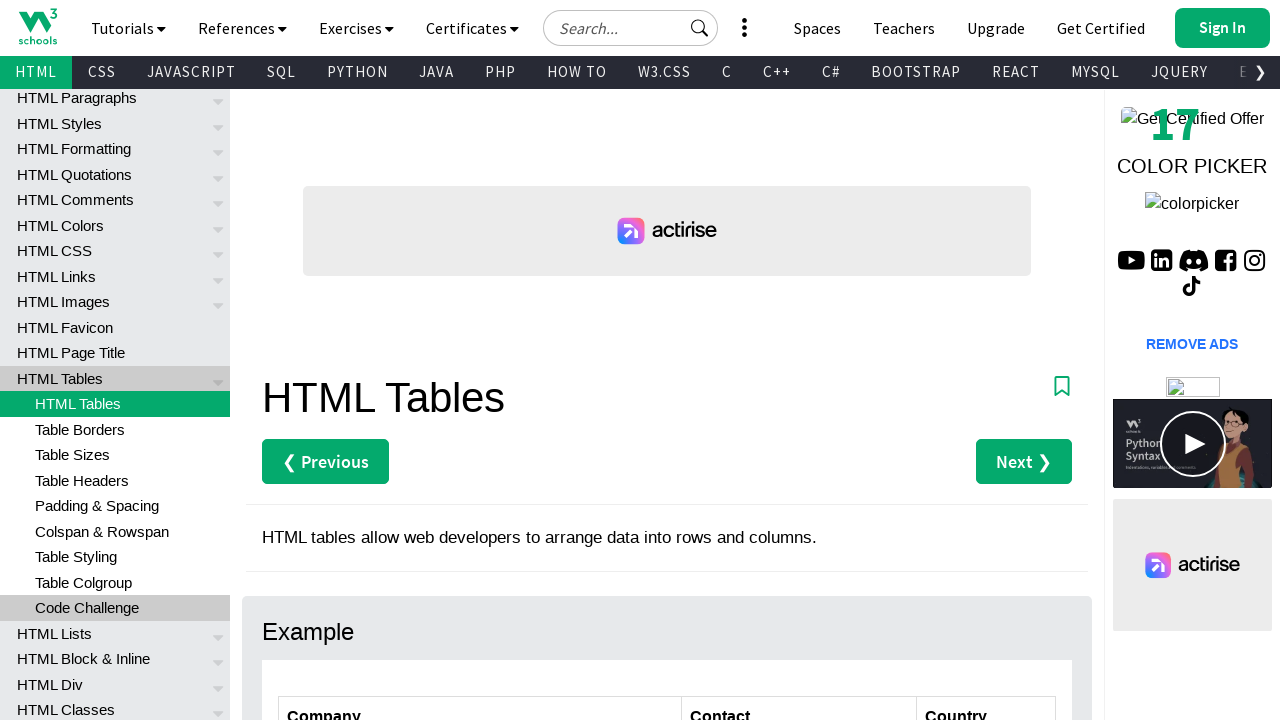

Retrieved contact name 'Maria Anders' from row 1
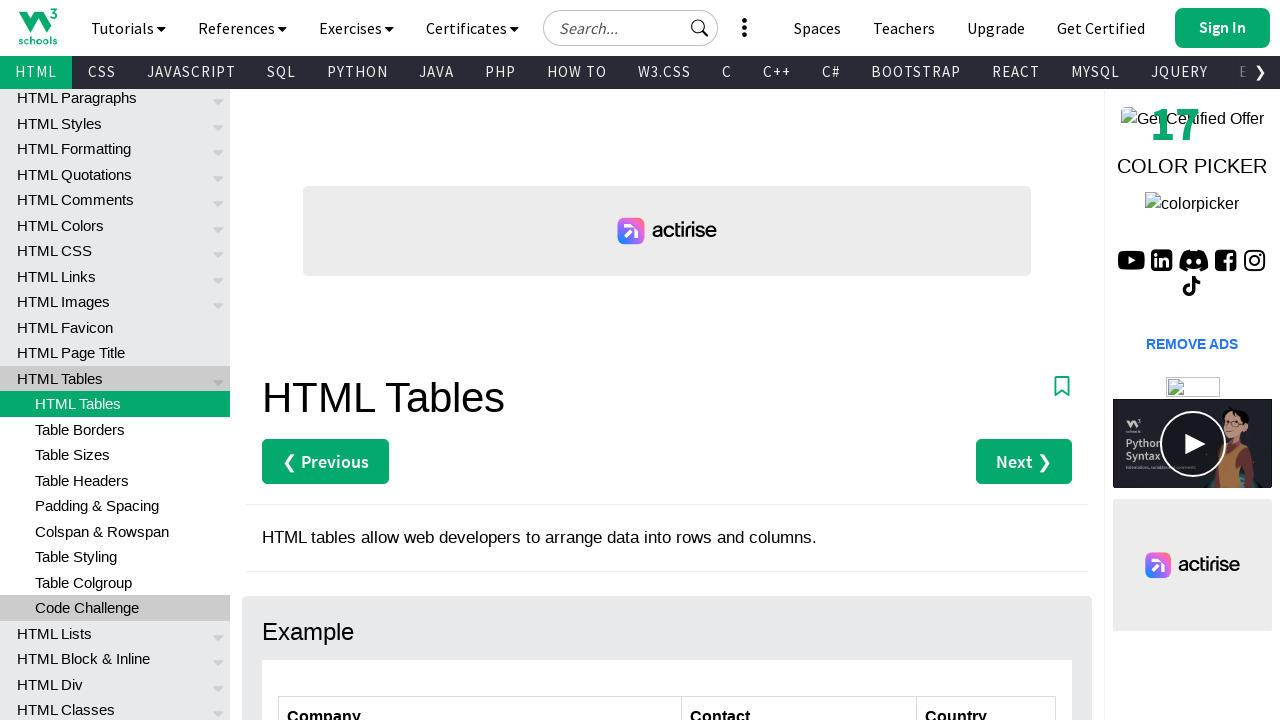

Retrieved country name 'Germany' from row 1
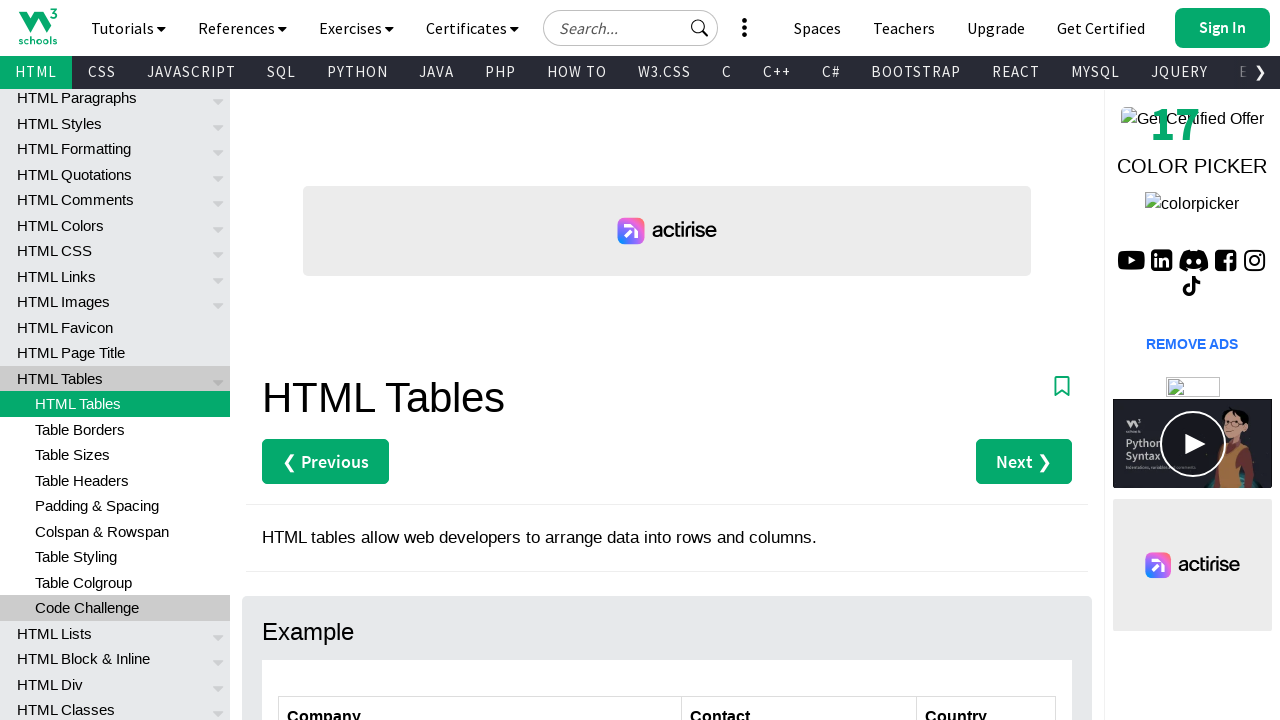

Retrieved company name 'Centro comercial Moctezuma' from row 2
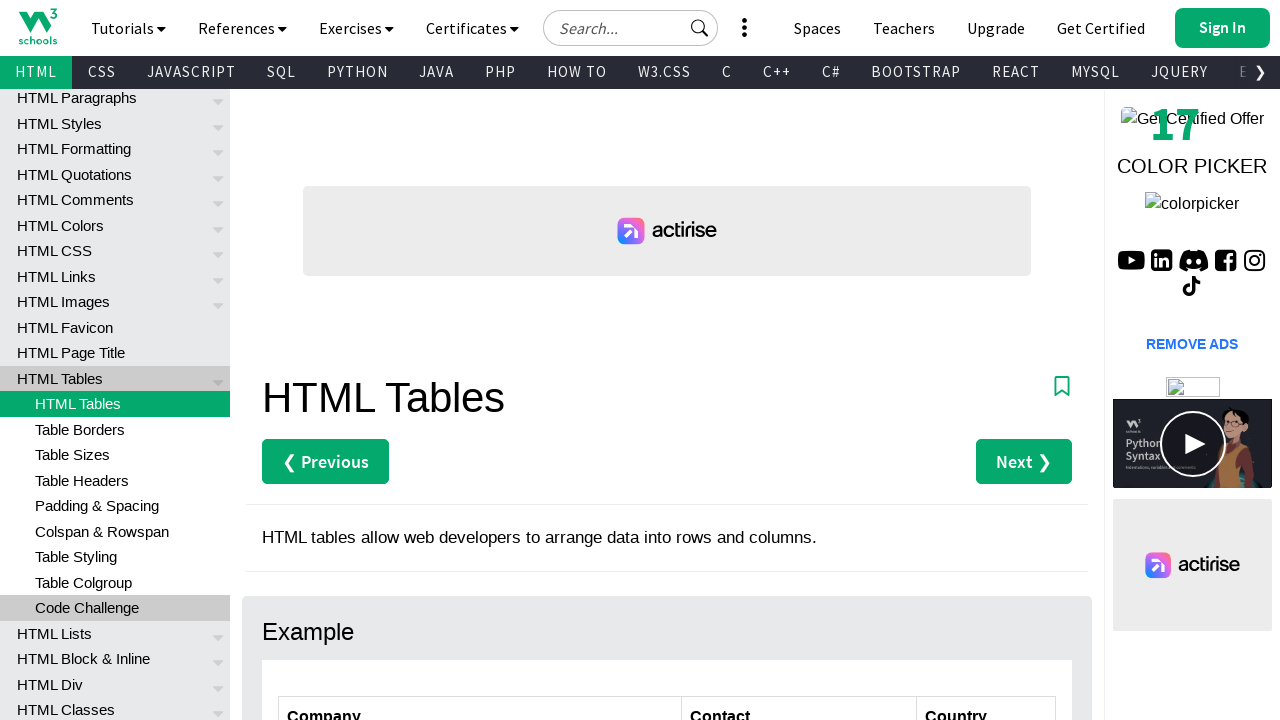

Retrieved contact name 'Francisco Chang' from row 2
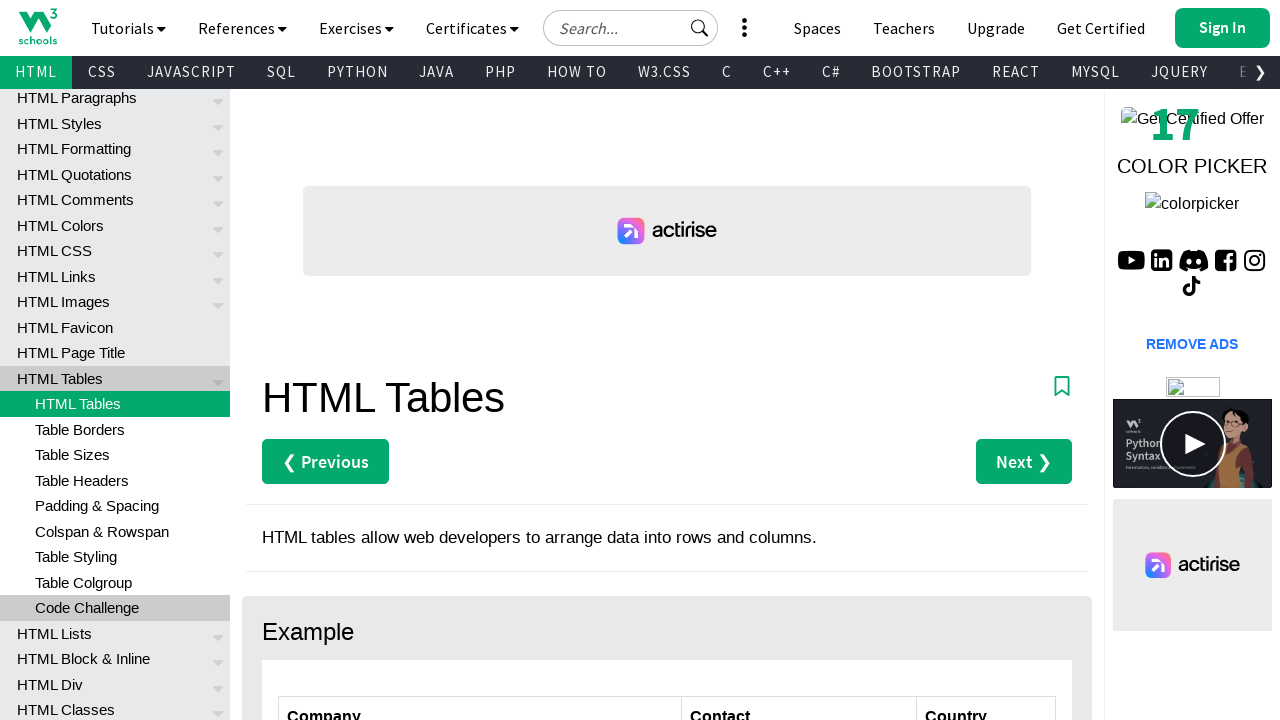

Retrieved country name 'Mexico' from row 2
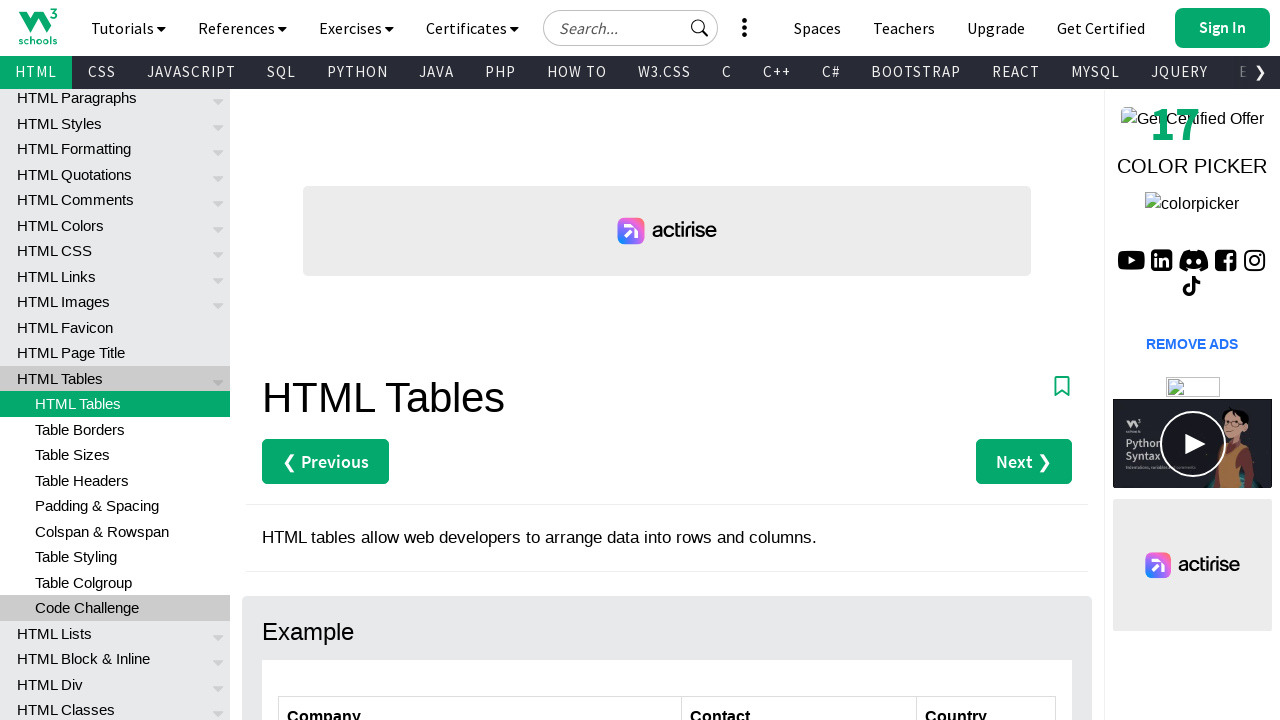

Retrieved company name 'Ernst Handel' from row 3
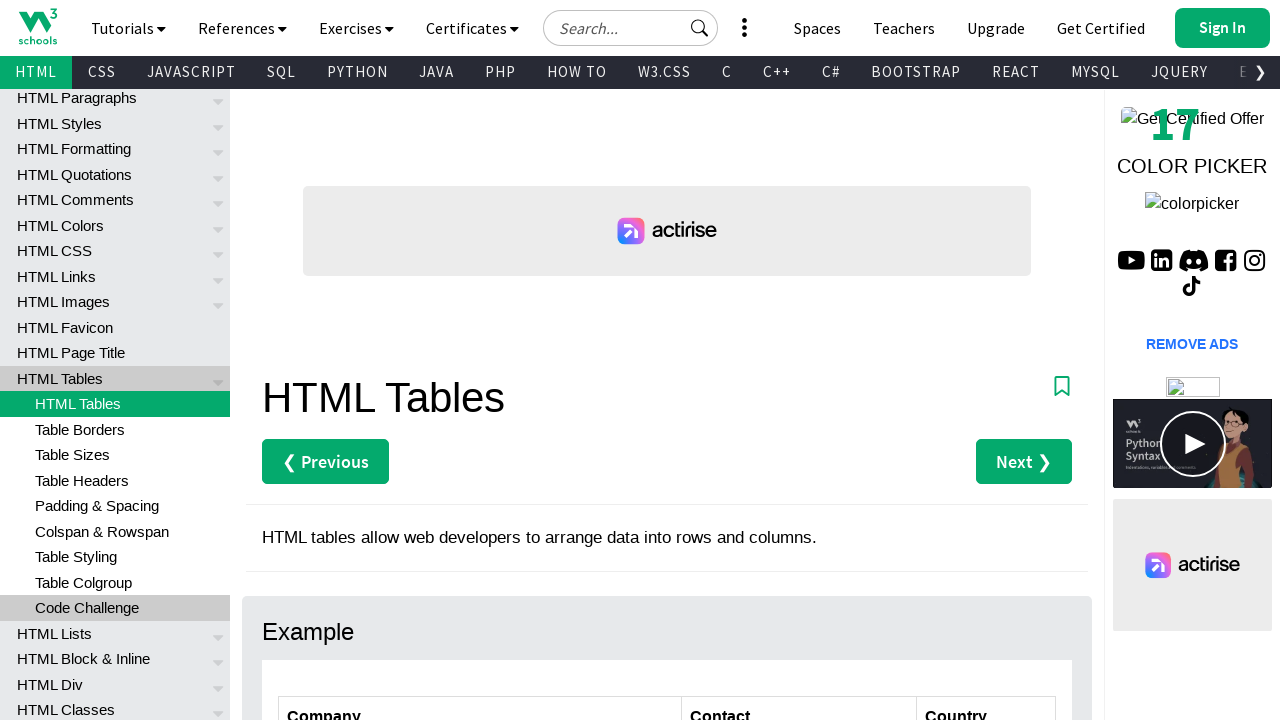

Retrieved contact name 'Roland Mendel' from row 3
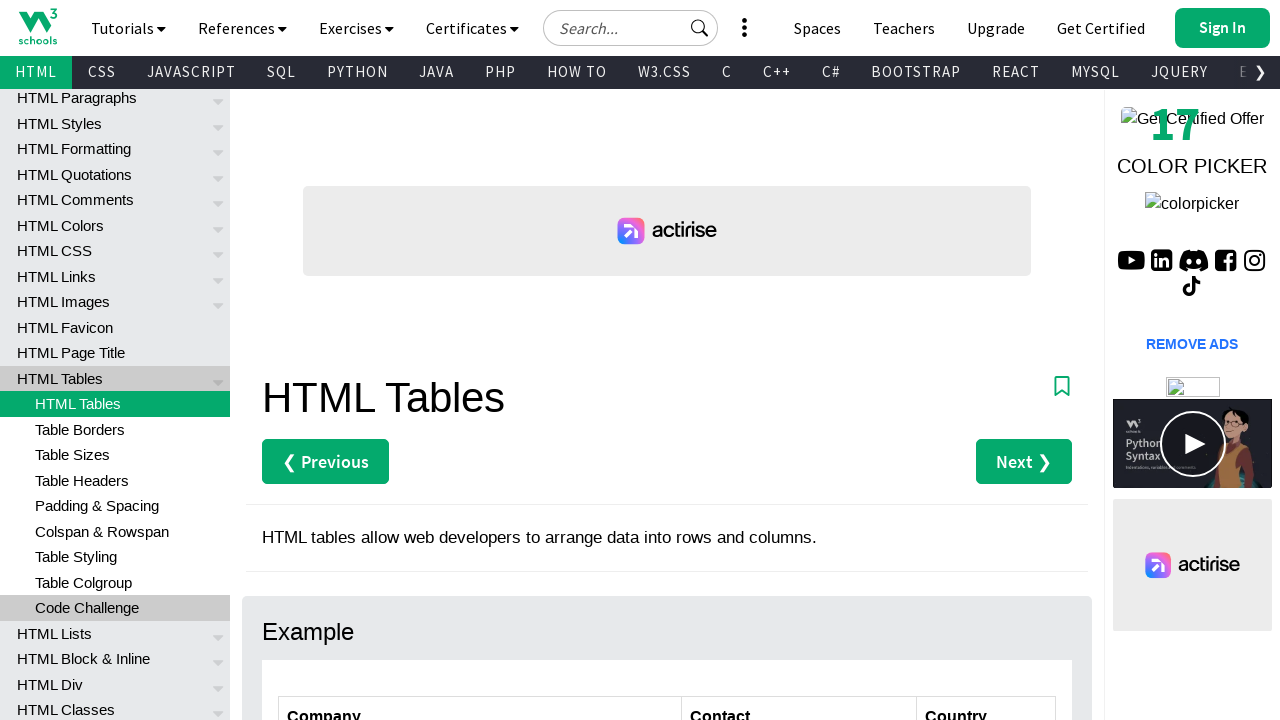

Retrieved country name 'Austria' from row 3
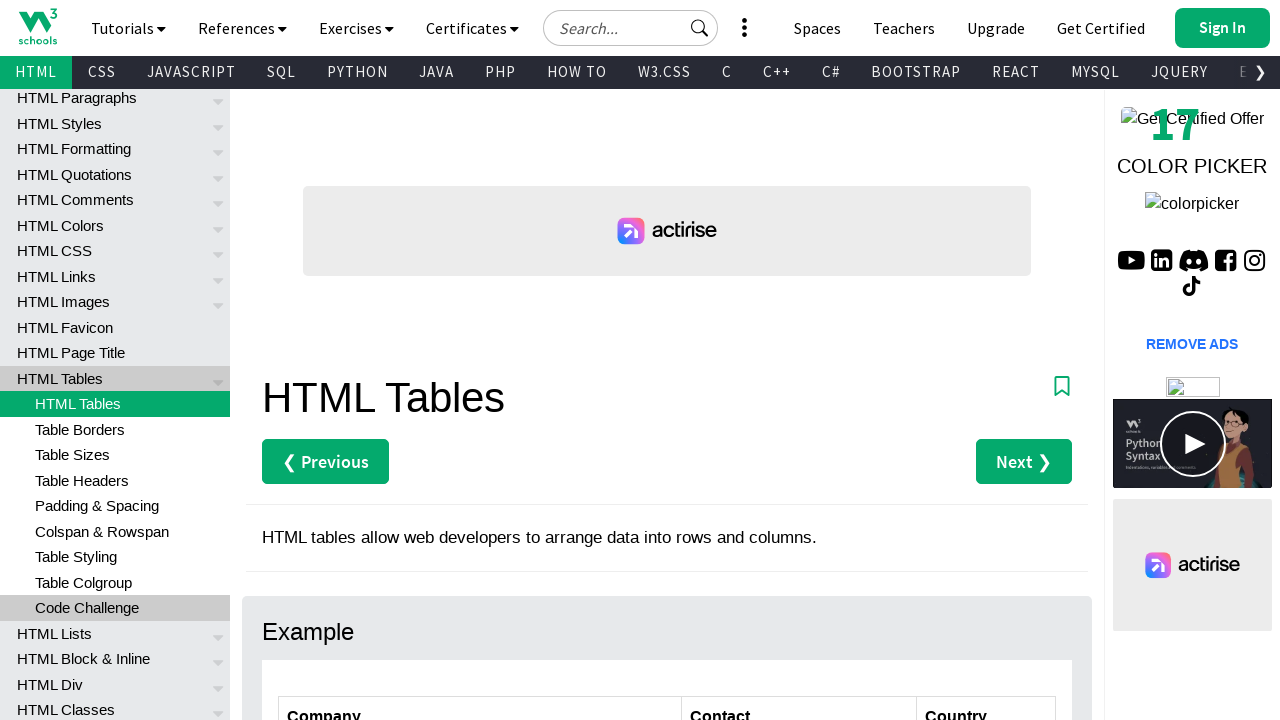

Retrieved company name 'Island Trading' from row 4
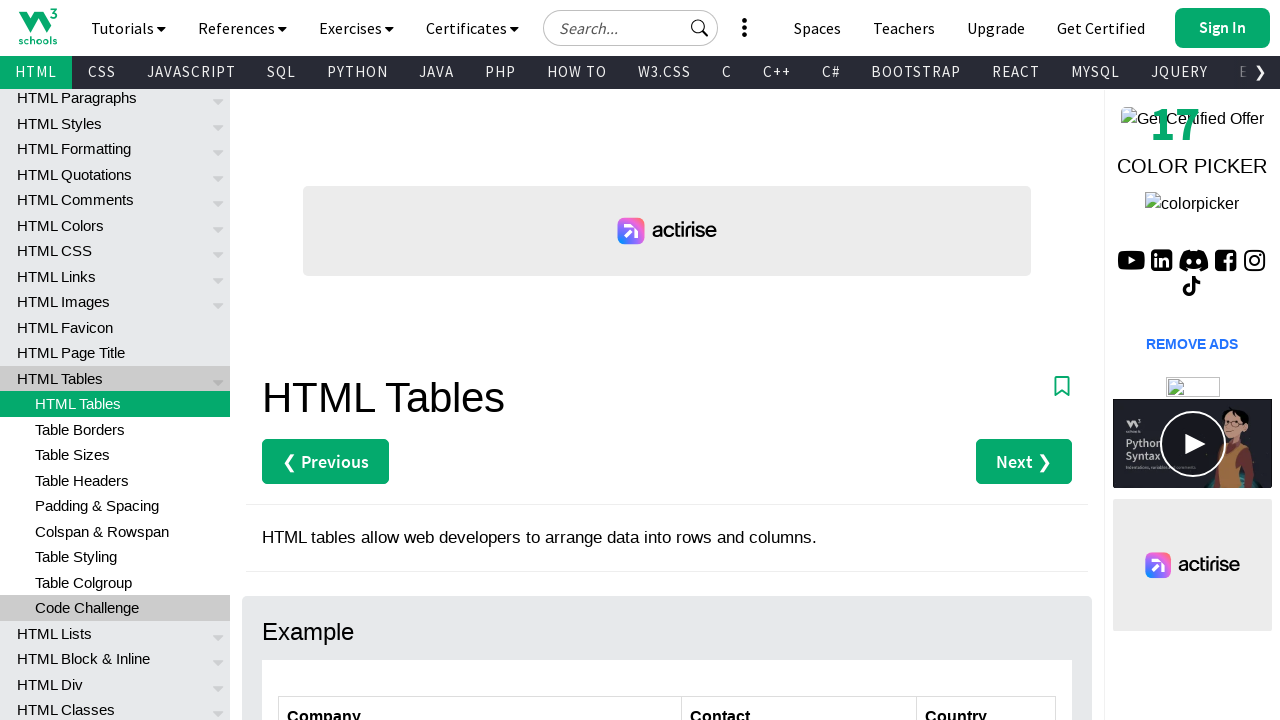

Retrieved contact name 'Helen Bennett' from row 4
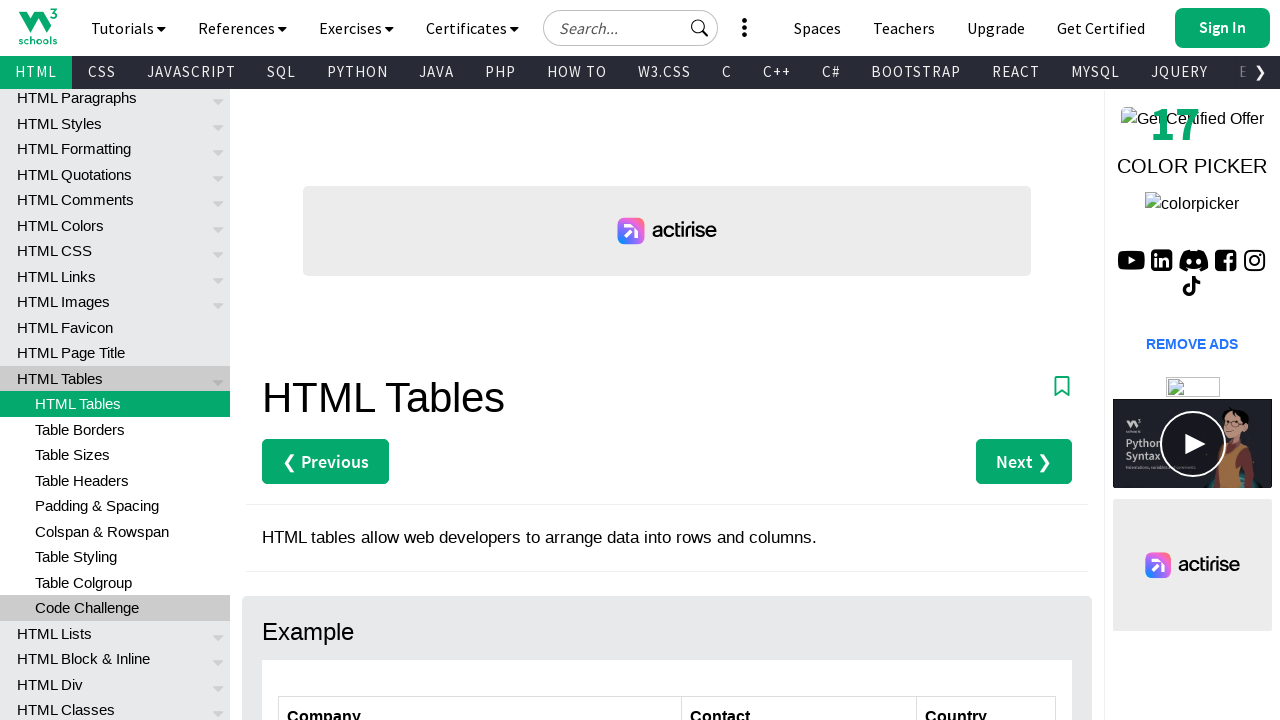

Retrieved country name 'UK' from row 4
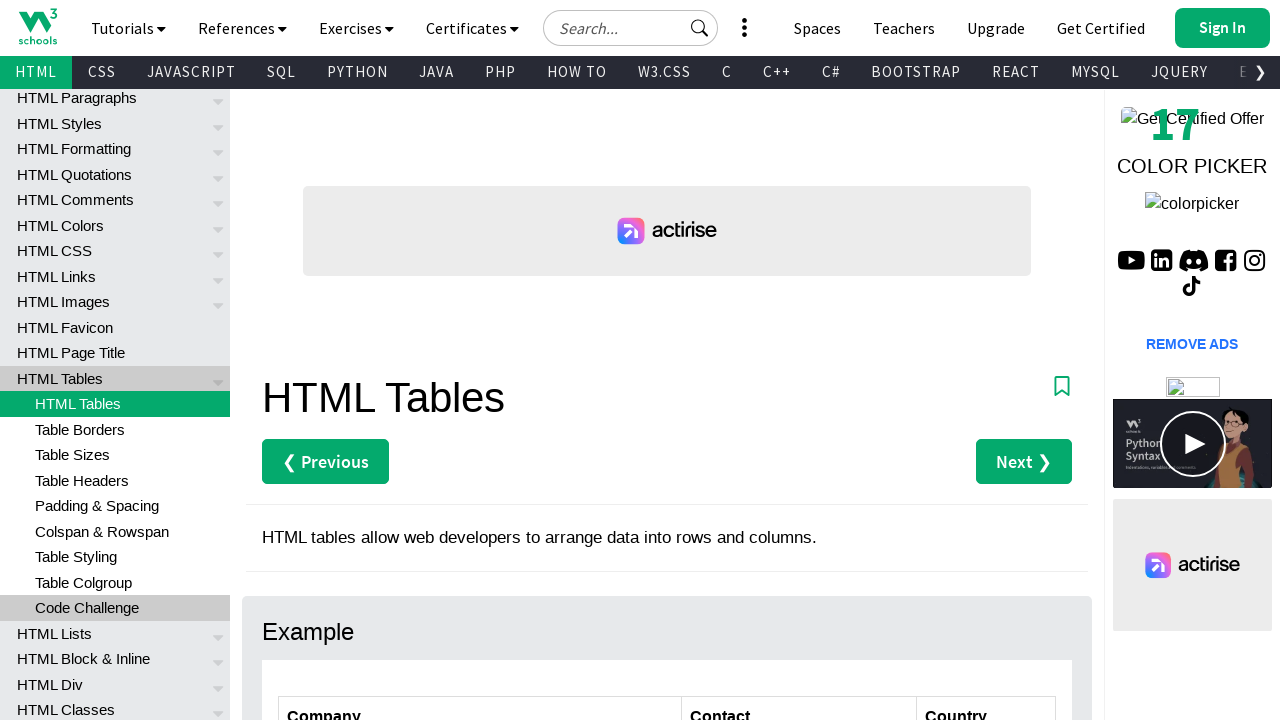

Asserted company name matches 'island trading'
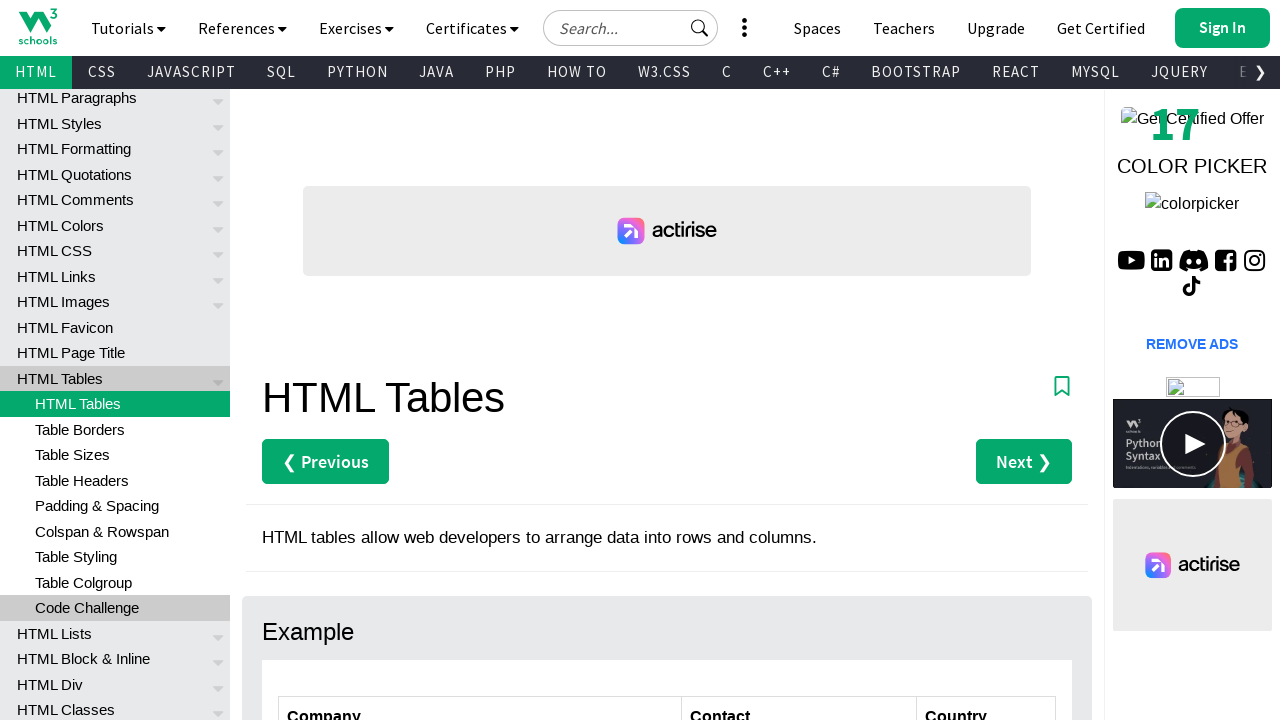

Asserted contact name matches 'helen bennett'
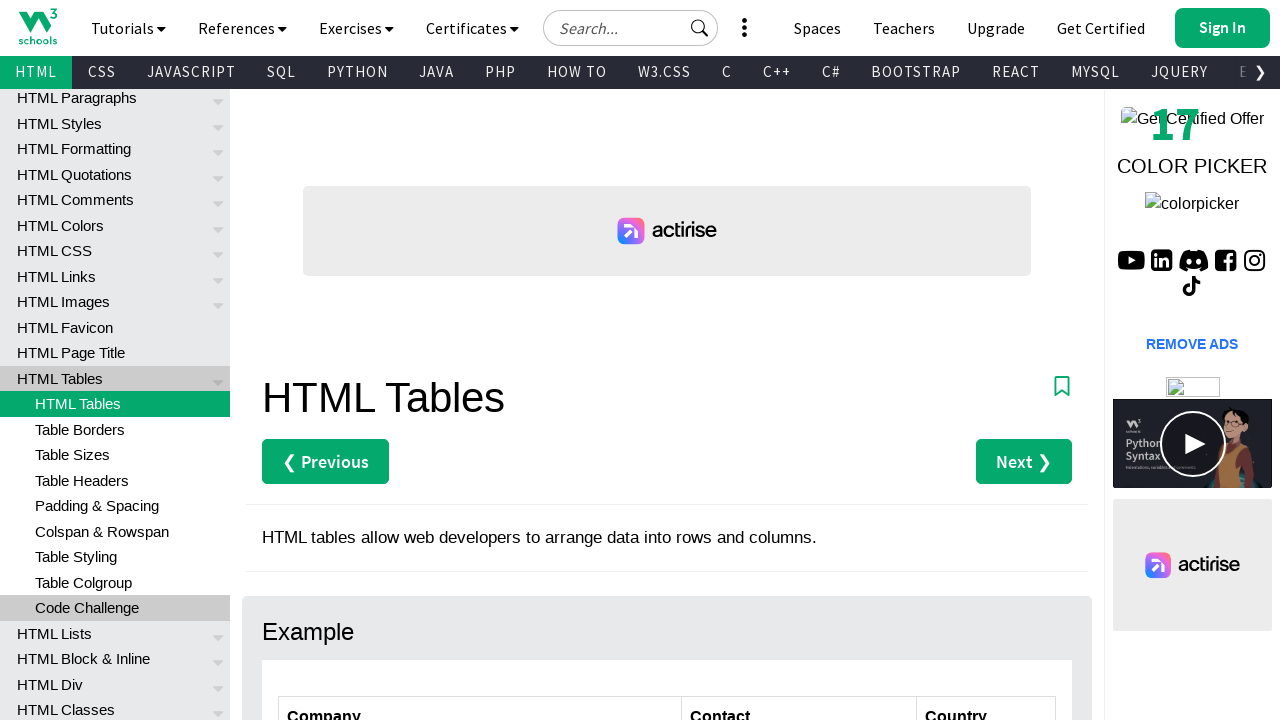

Asserted country matches 'uk'
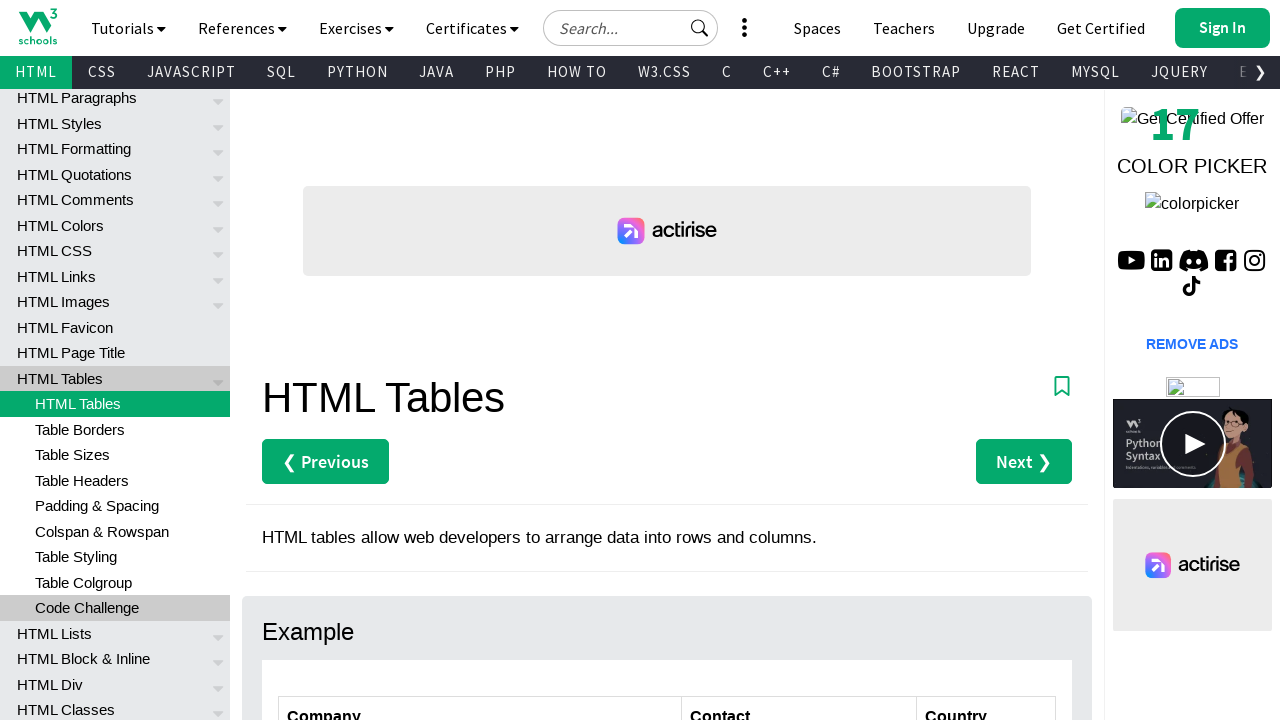

Found matching row with Island Trading, Helen Bennett, UK
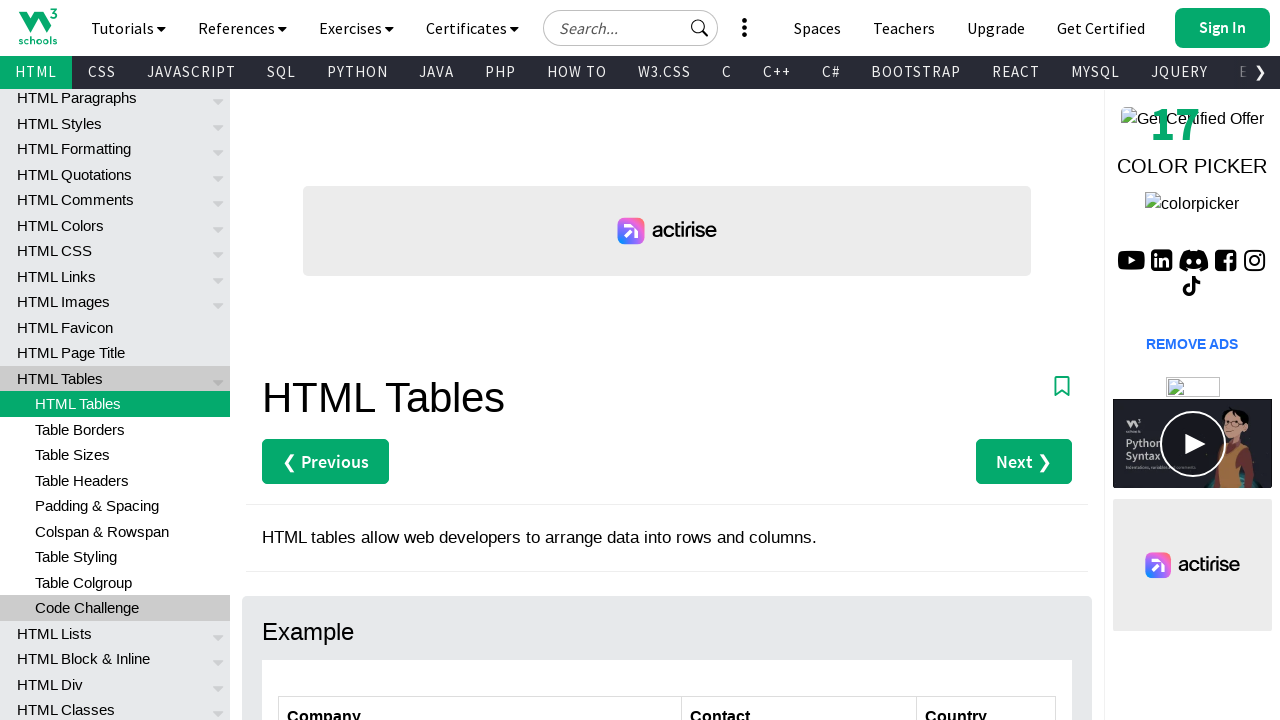

Retrieved company name 'Laughing Bacchus Winecellars' from row 5
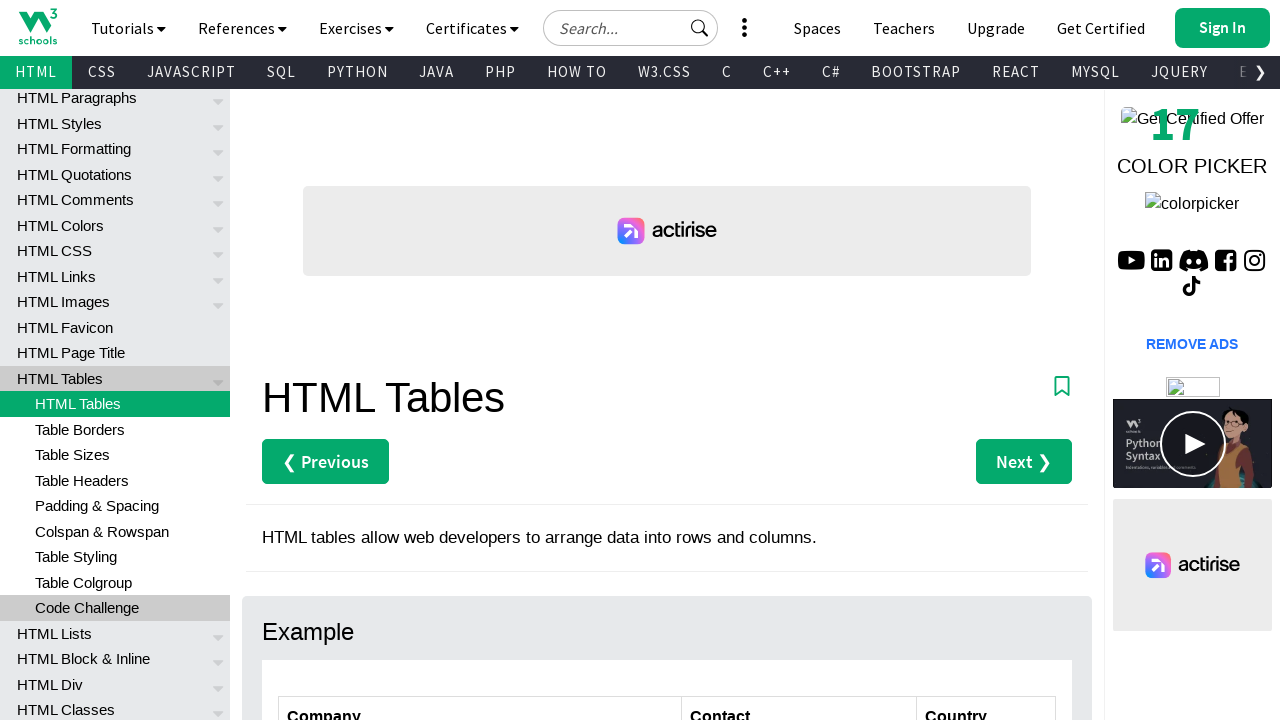

Retrieved contact name 'Yoshi Tannamuri' from row 5
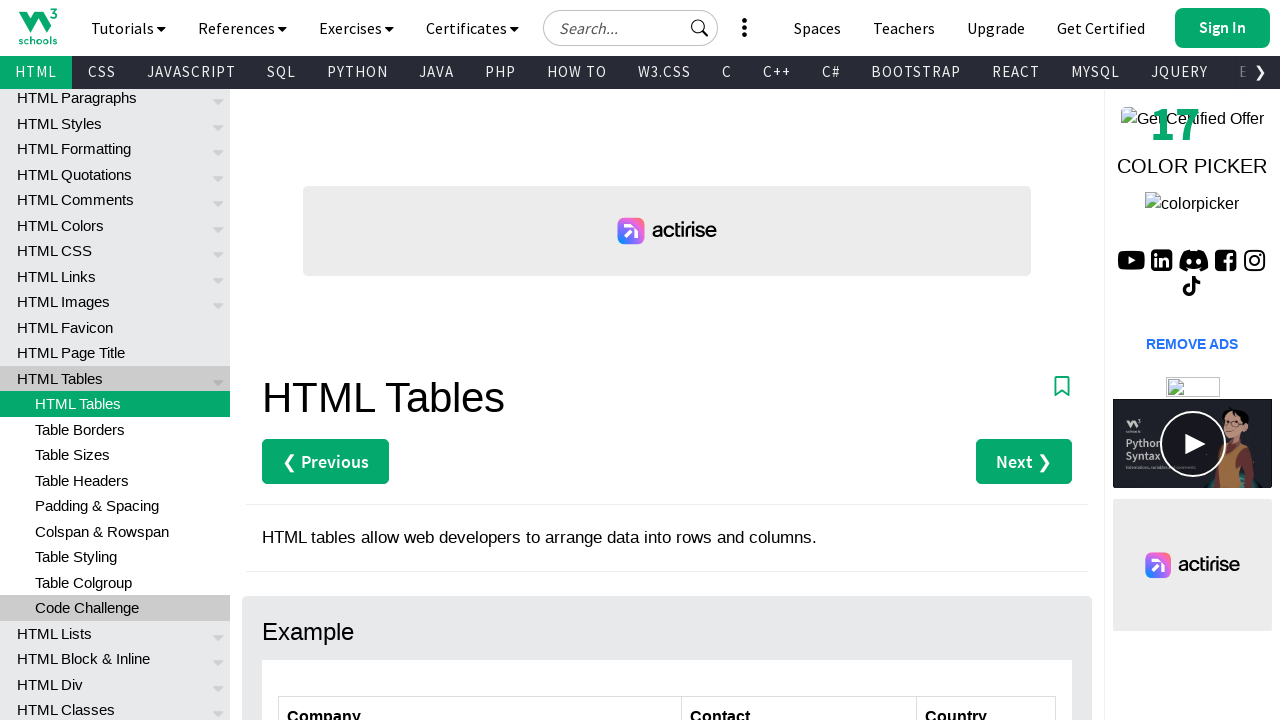

Retrieved country name 'Canada' from row 5
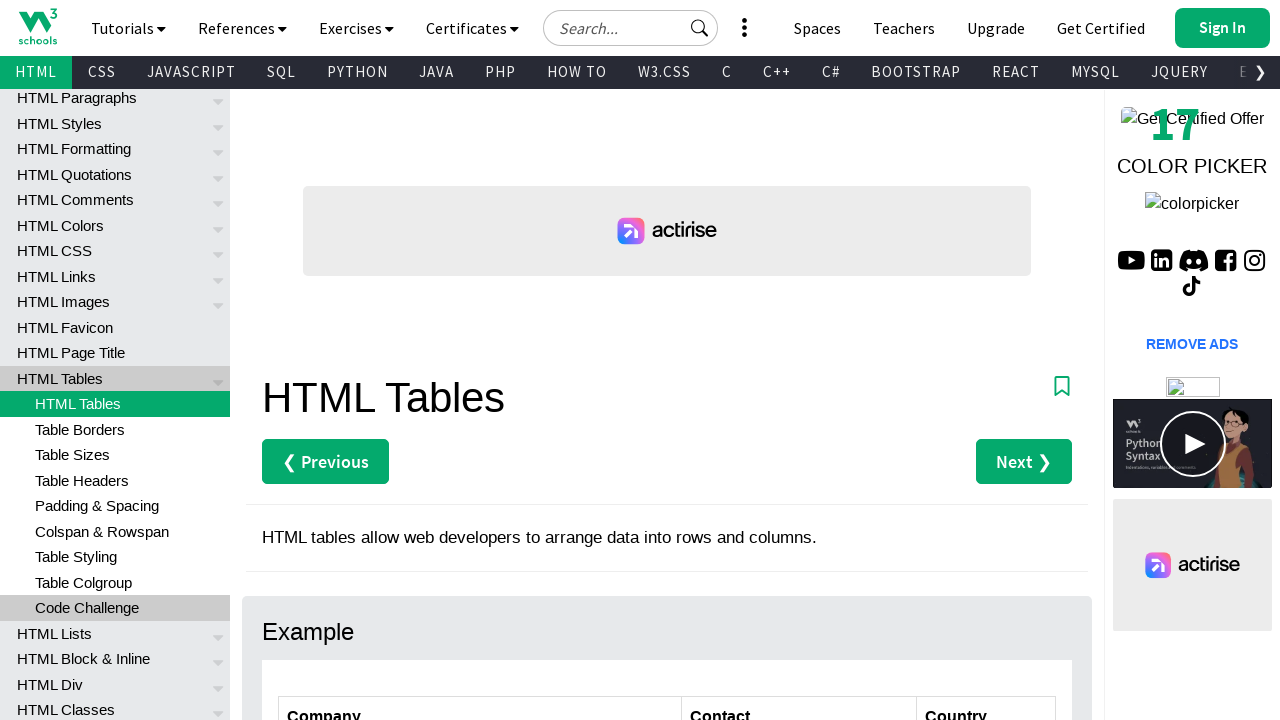

Retrieved company name 'Magazzini Alimentari Riuniti' from row 6
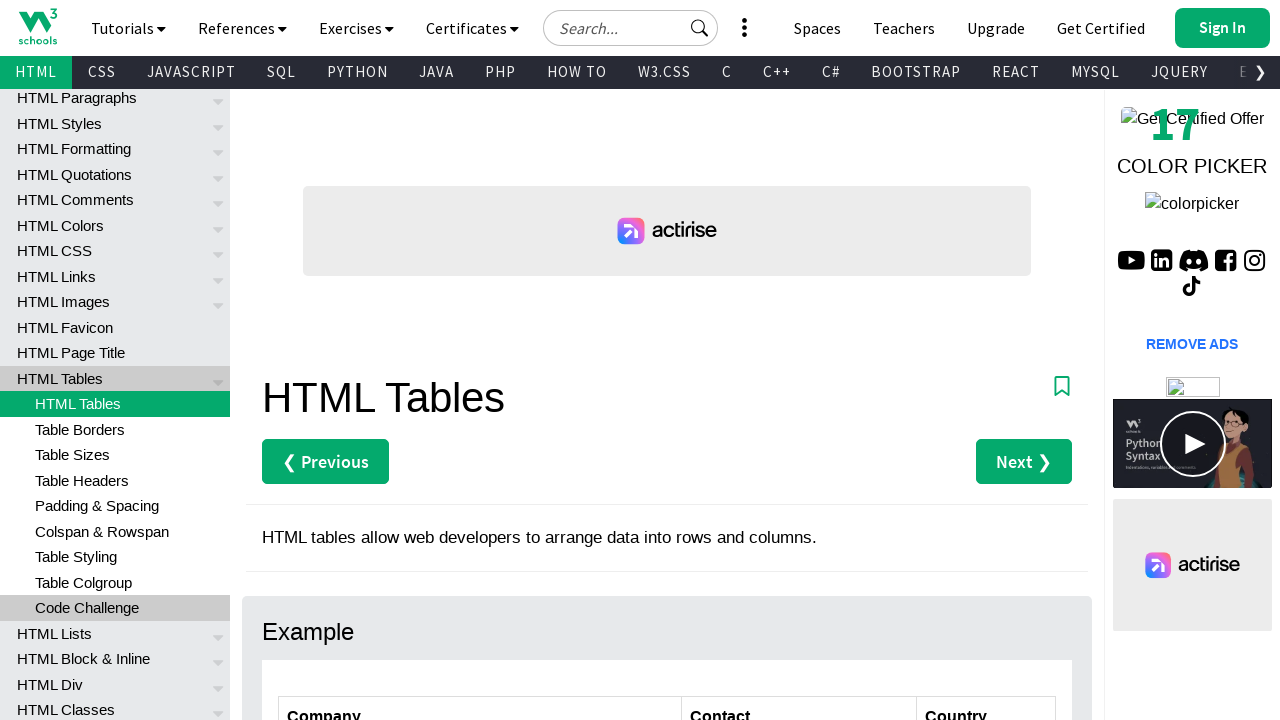

Retrieved contact name 'Giovanni Rovelli' from row 6
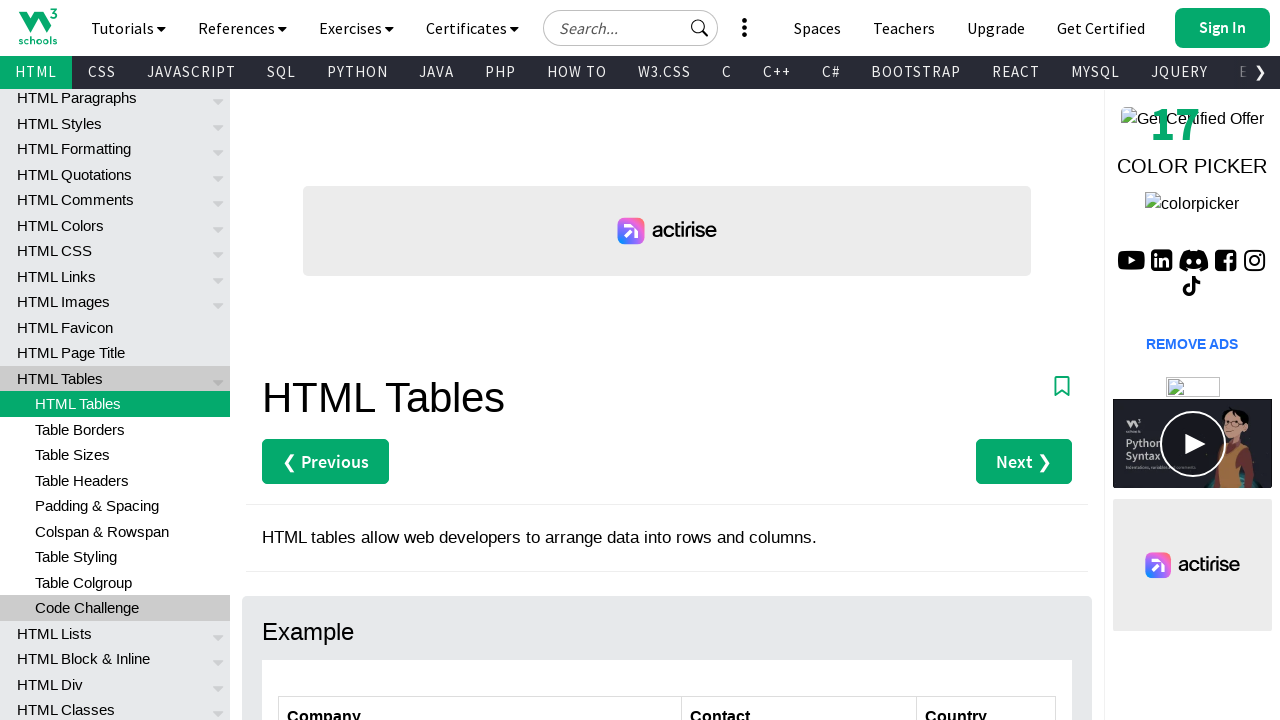

Retrieved country name 'Italy' from row 6
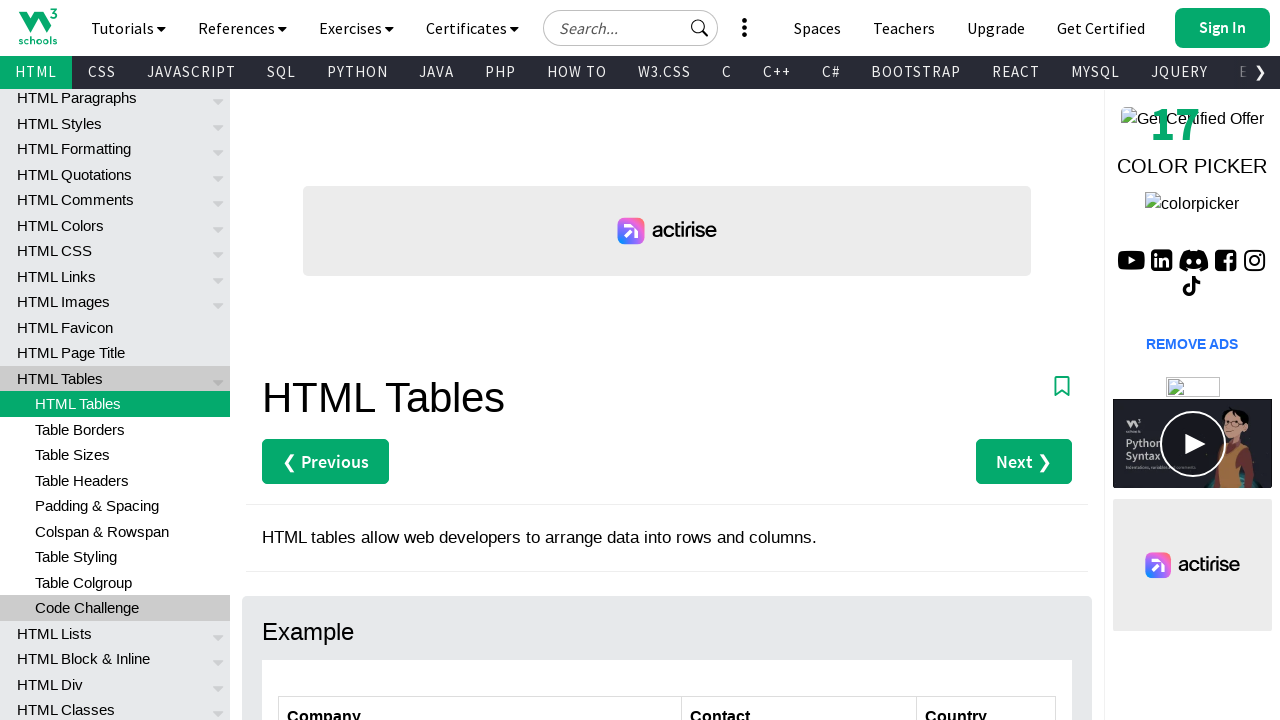

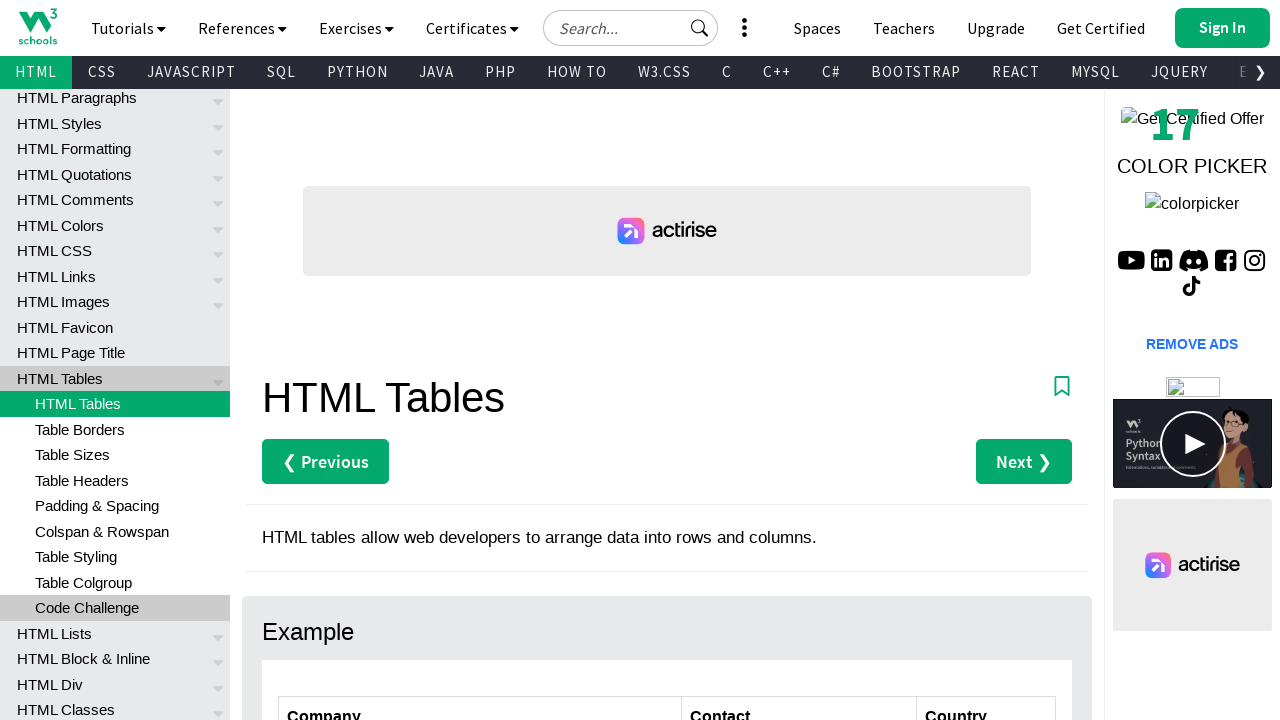